Tests an interactive exercise that waits for a price element to show $100, clicks a book button, calculates a mathematical formula based on a displayed number, submits the answer, and handles the resulting alert dialog.

Starting URL: http://suninjuly.github.io/explicit_wait2.html

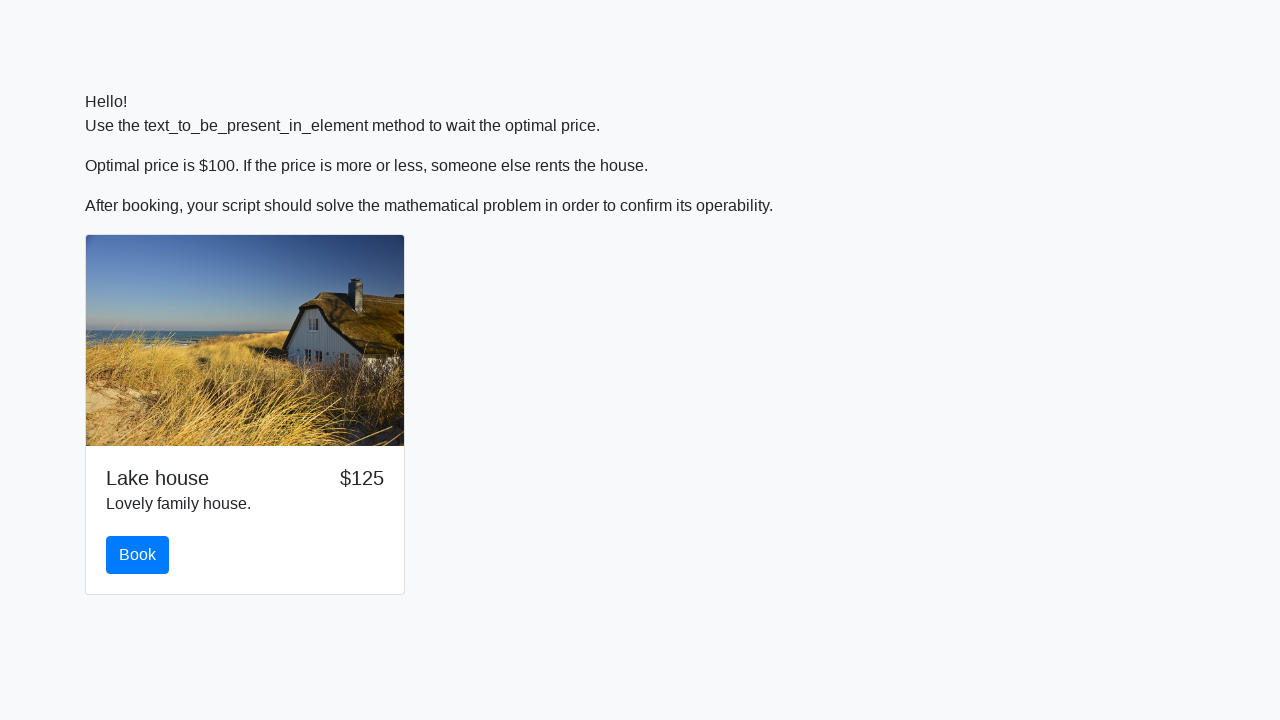

Waited for price element to display $100
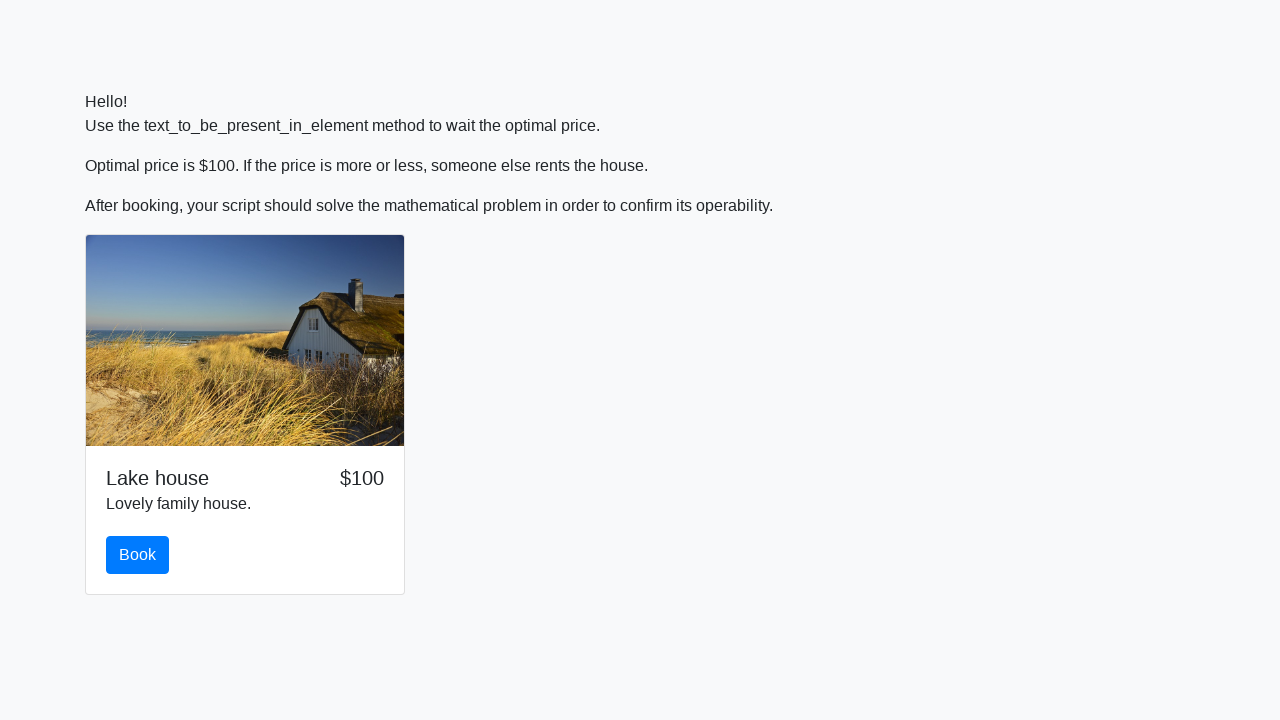

Clicked the book button at (138, 555) on #book
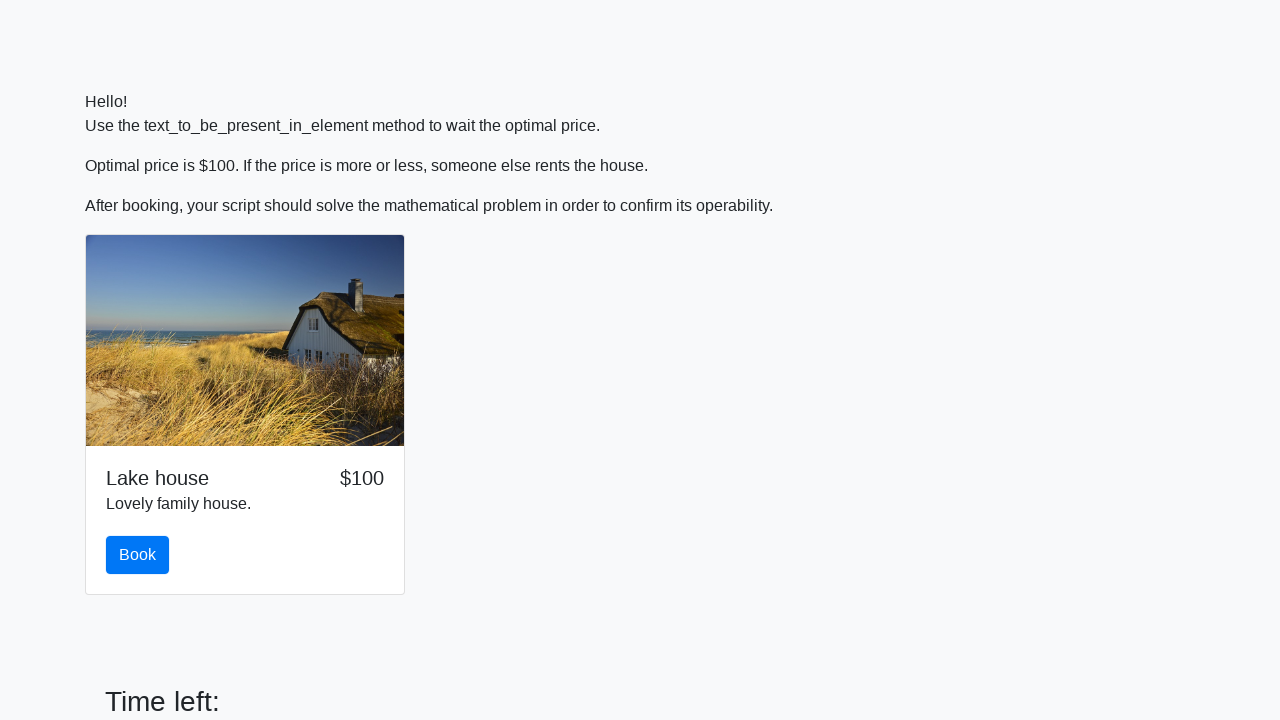

Retrieved input value: 286
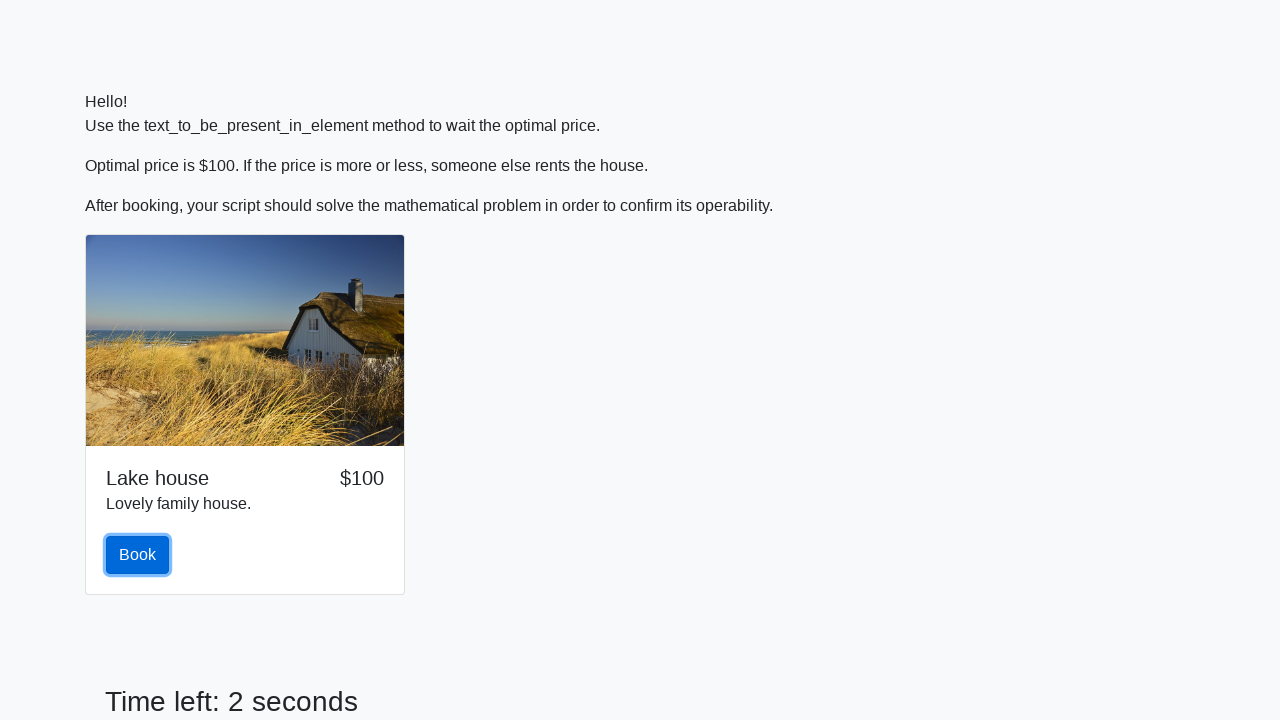

Calculated mathematical formula result: 0.3204714077665829
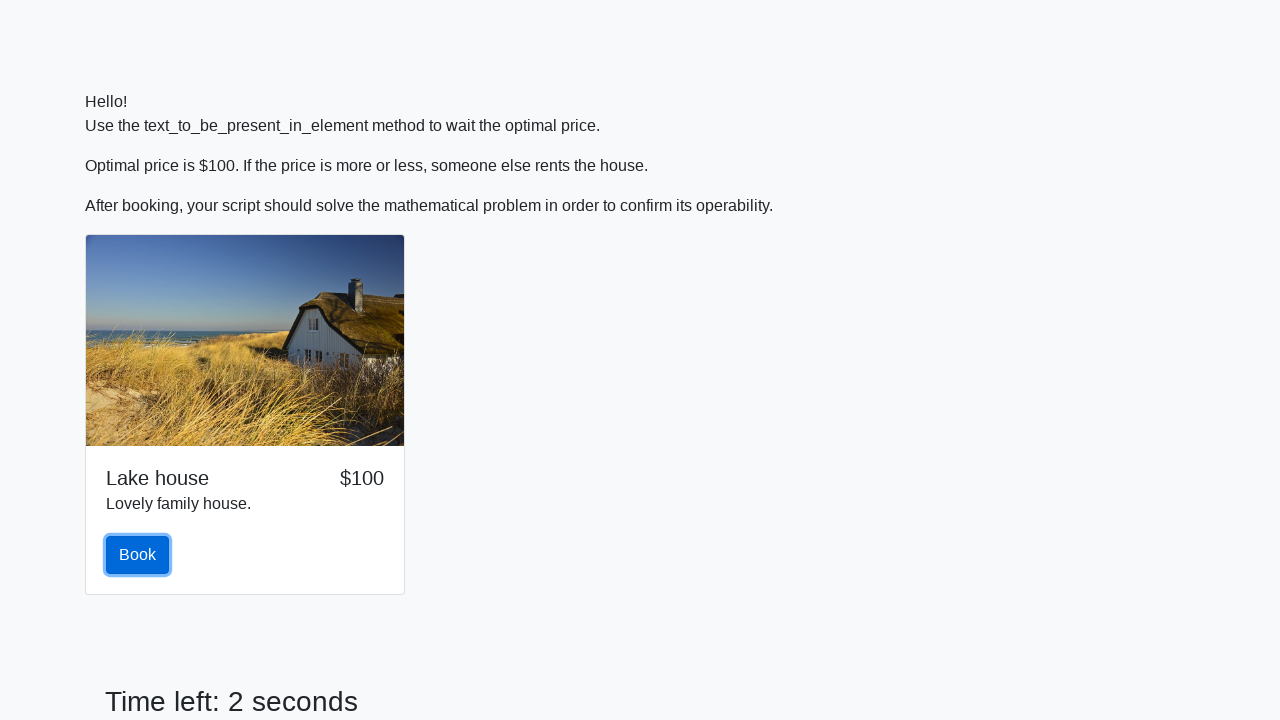

Filled answer field with calculated result on #answer
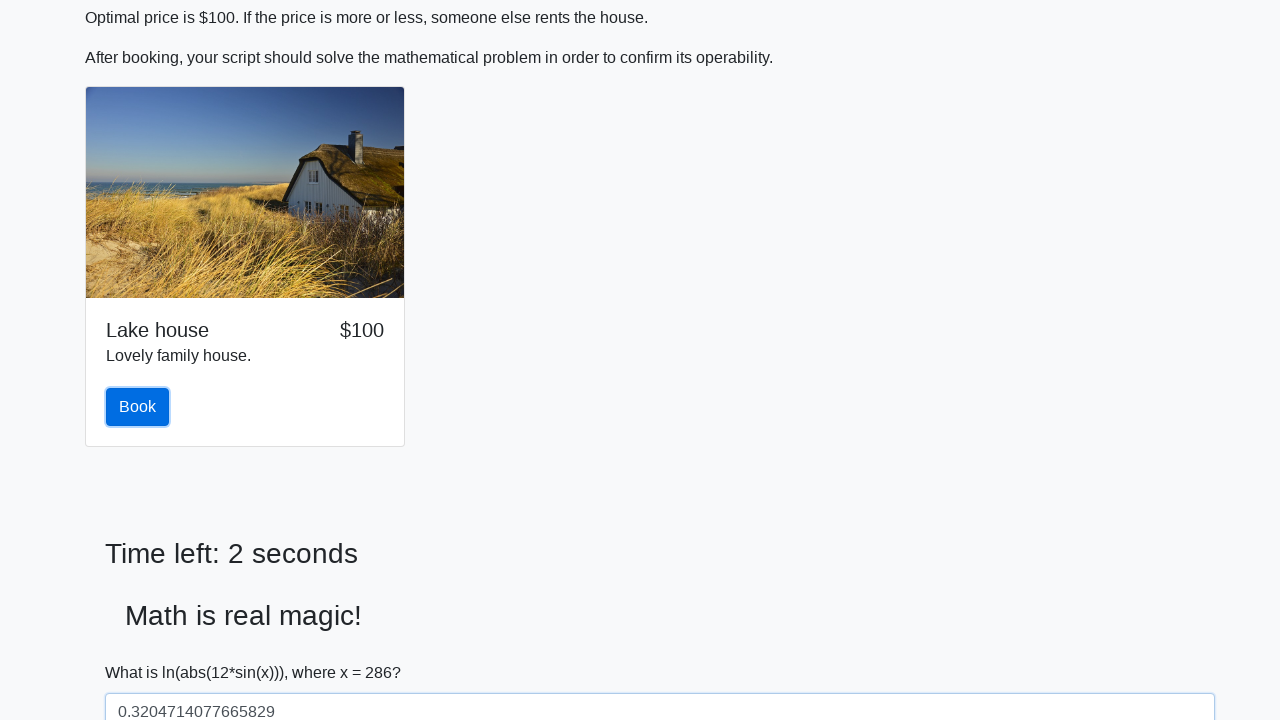

Clicked the solve button at (143, 651) on #solve
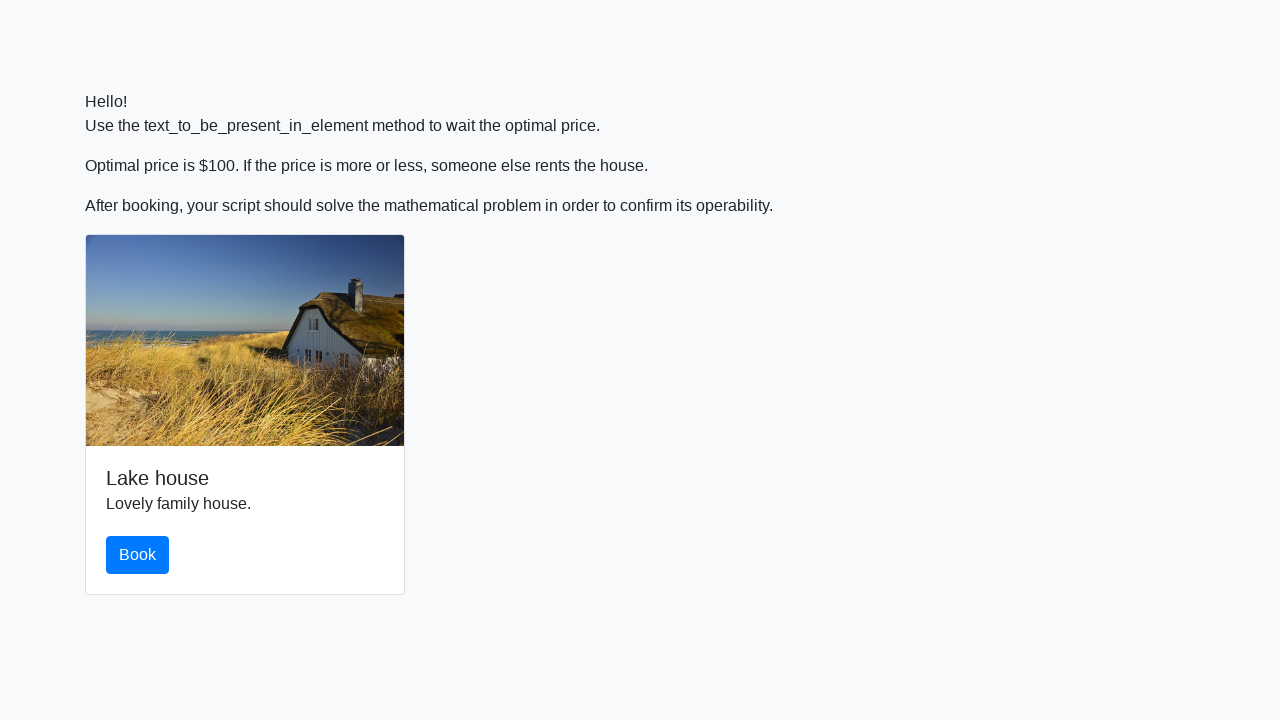

Set up dialog handler to accept alerts
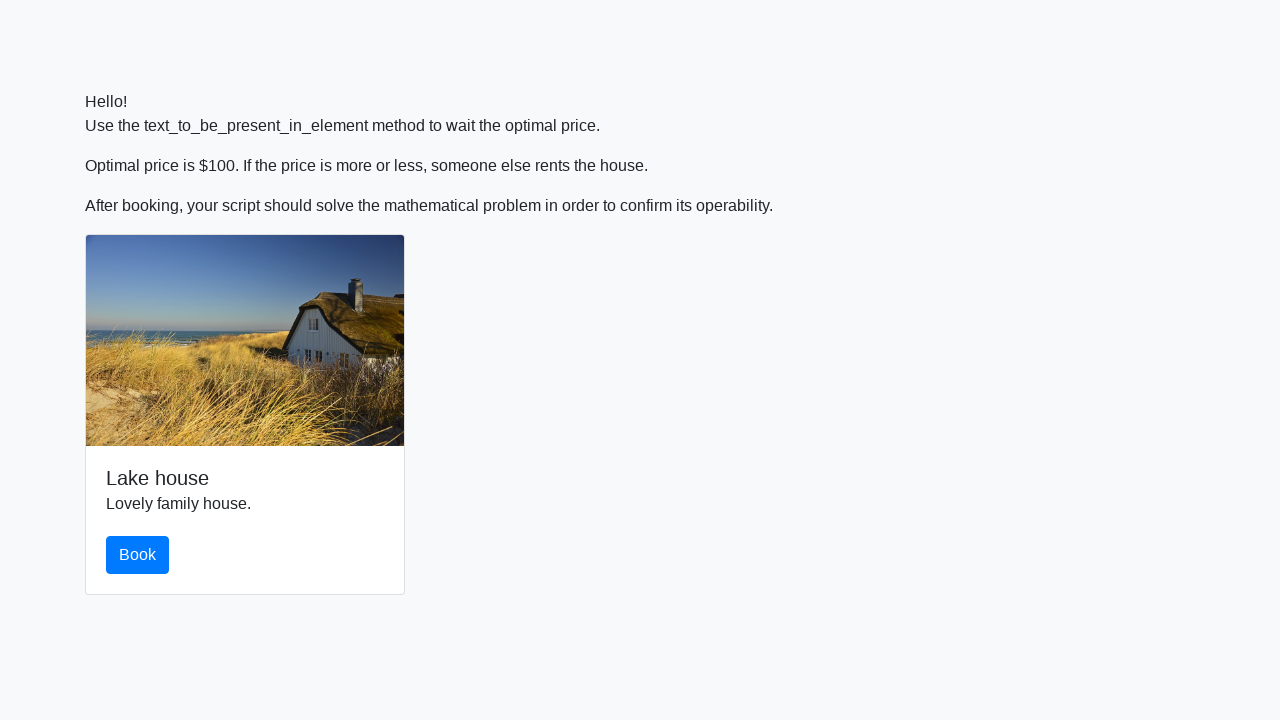

Waited for alert dialog to appear and be handled
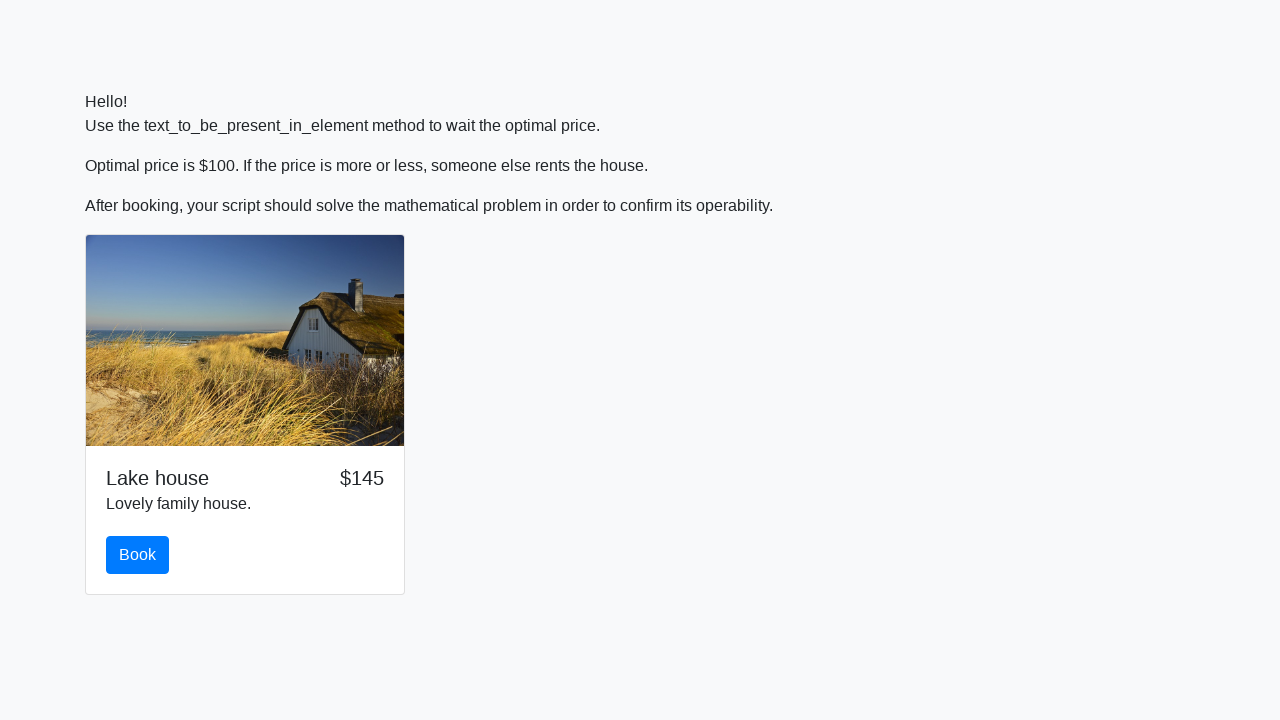

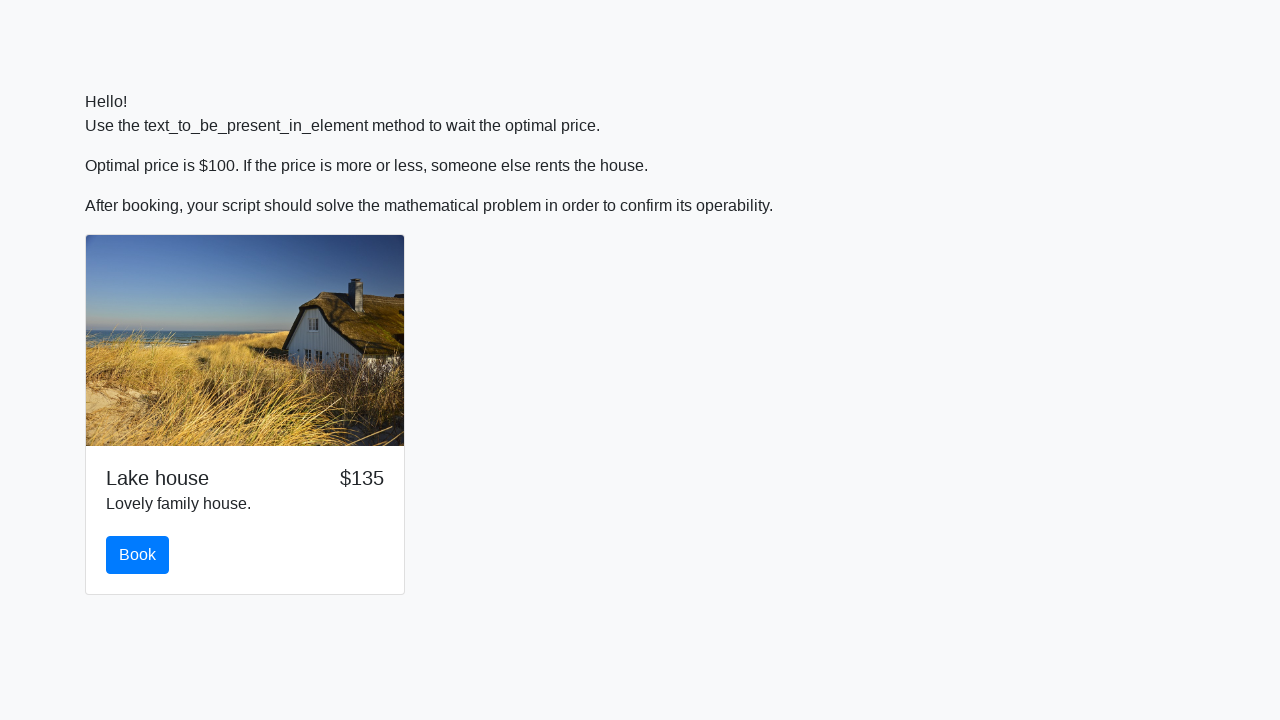